Tests right-click context menu functionality by performing a right-click action on a button element

Starting URL: https://swisnl.github.io/jQuery-contextMenu/demo.html

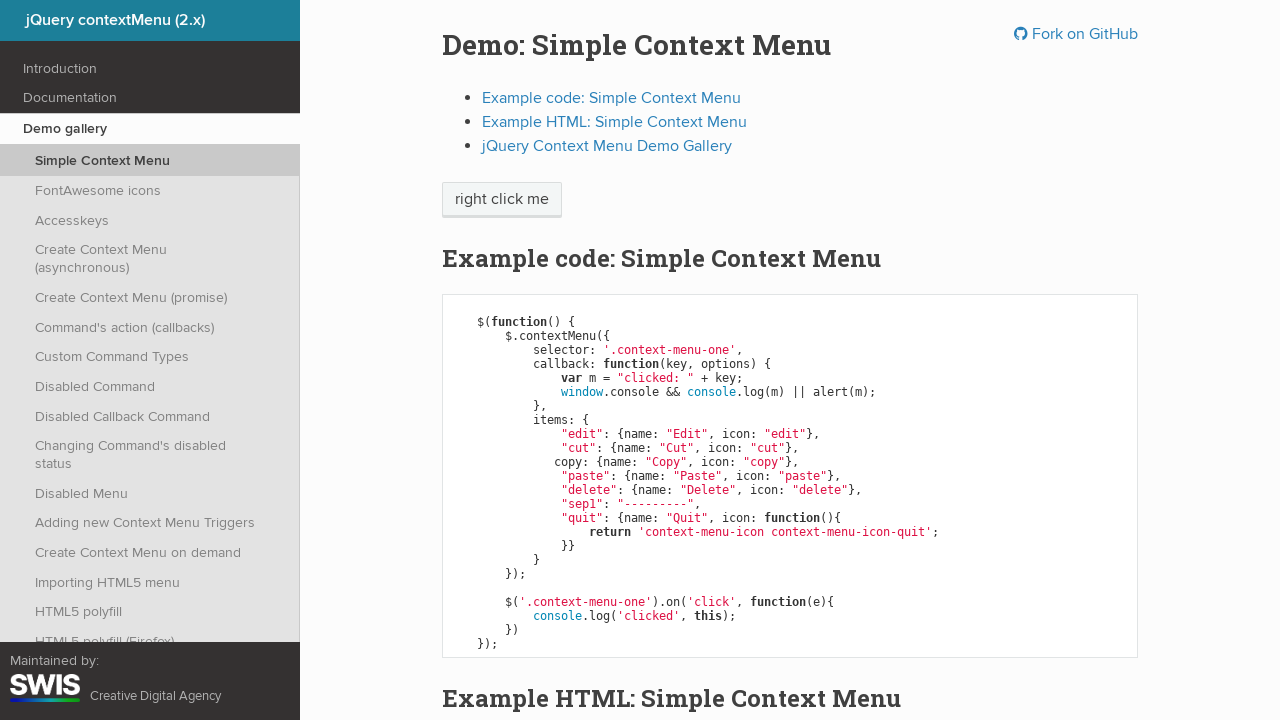

Located the context menu button element
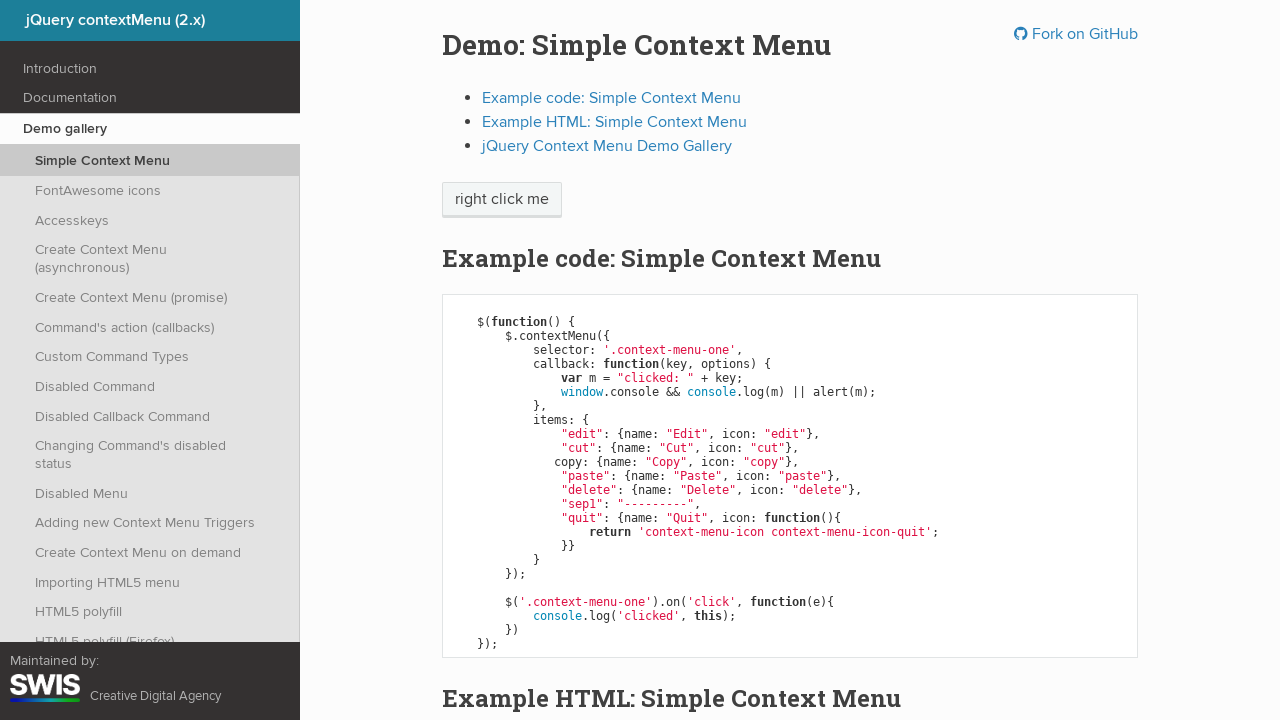

Performed right-click action on the button at (502, 200) on span.context-menu-one.btn.btn-neutral
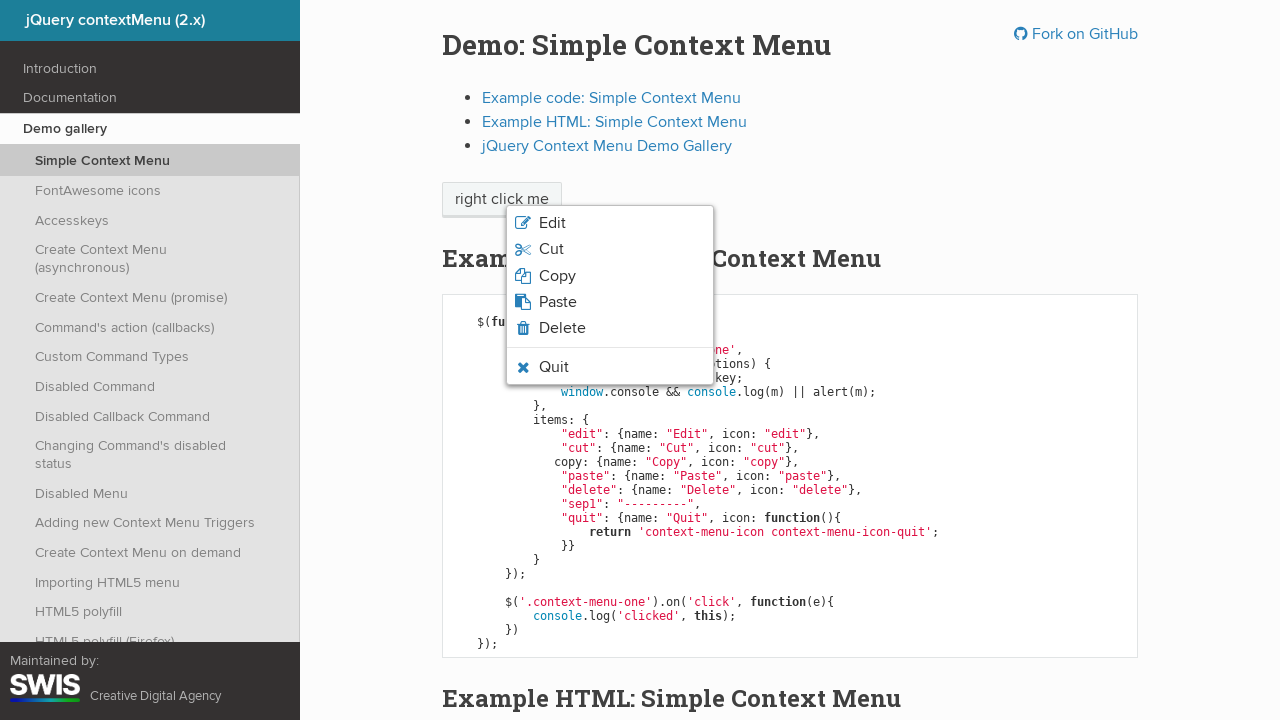

Context menu appeared after right-click
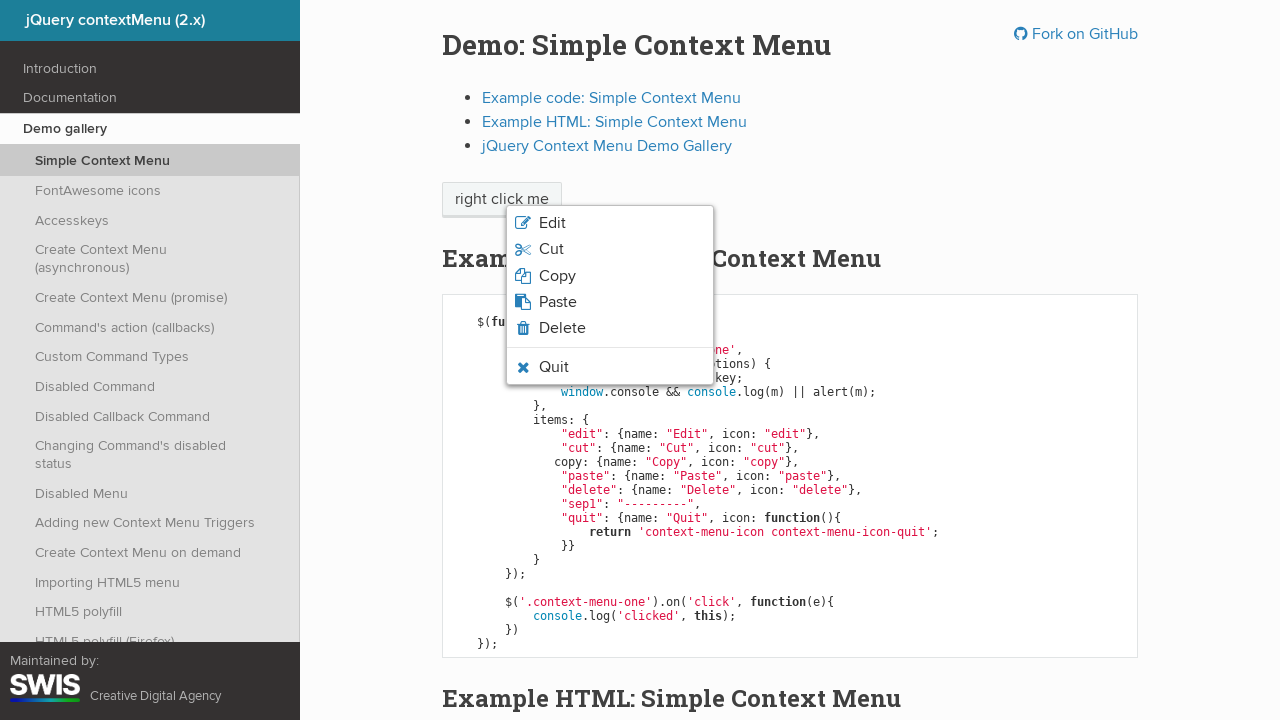

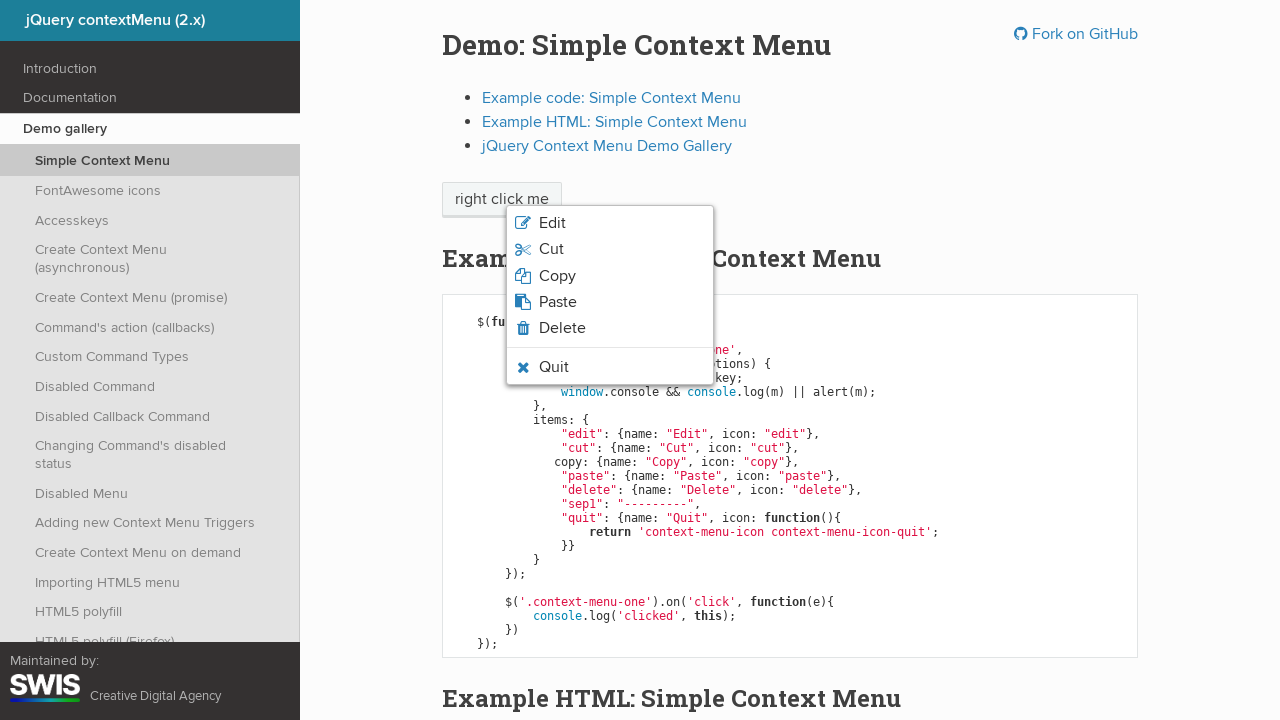